Tests that a dynamic checkbox can be checked by verifying its initial unchecked state, checking it, and confirming it becomes checked.

Starting URL: https://the-internet.herokuapp.com/dynamic_controls

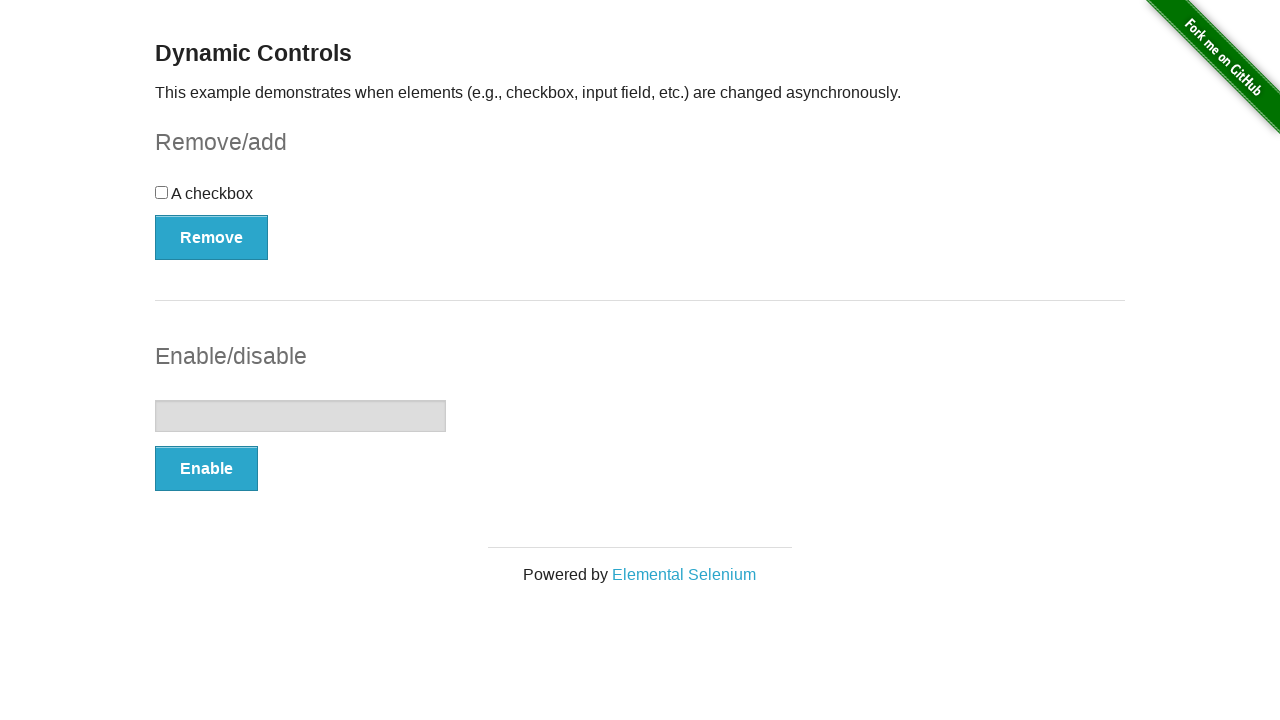

Located the dynamic checkbox element
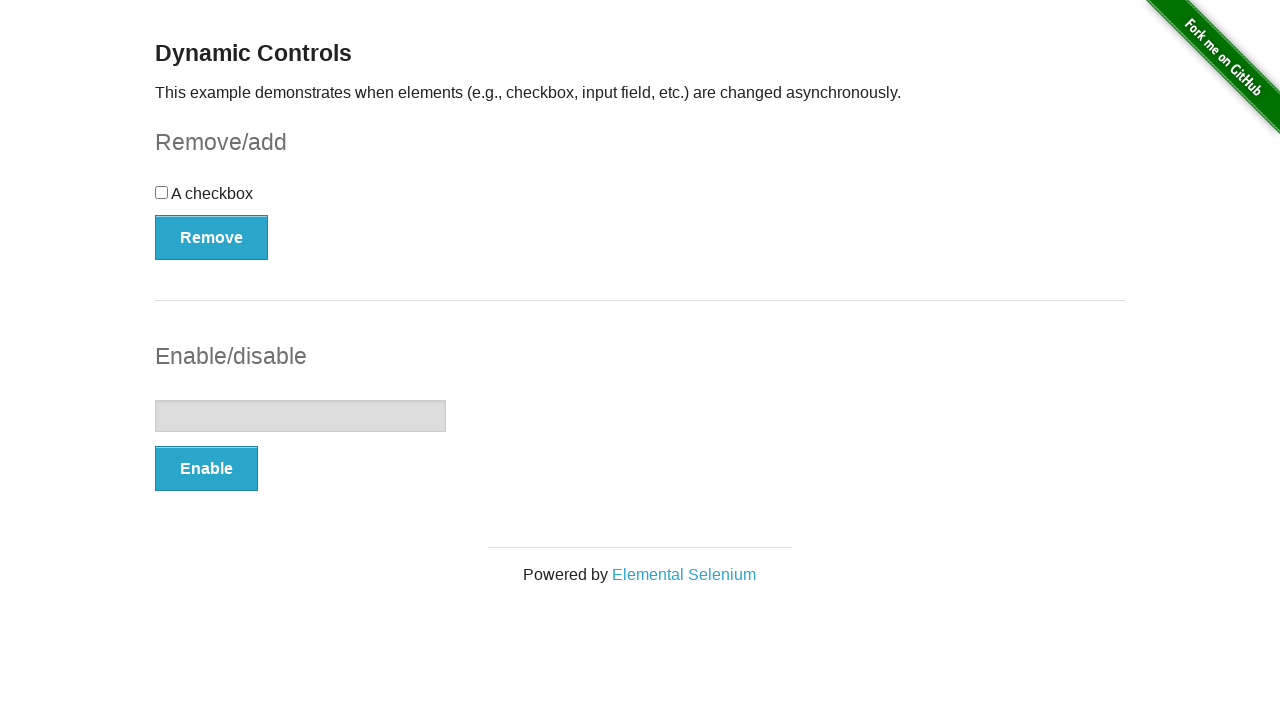

Verified checkbox is initially unchecked
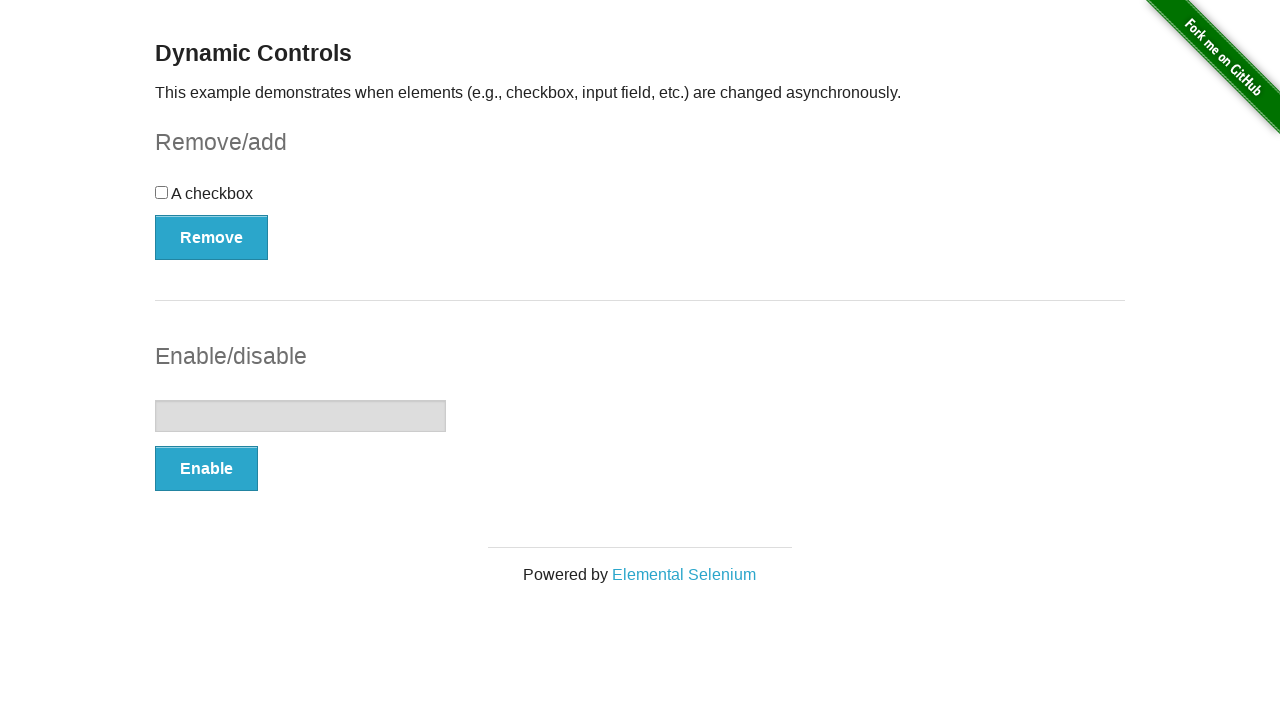

Clicked to check the checkbox at (162, 192) on internal:role=checkbox
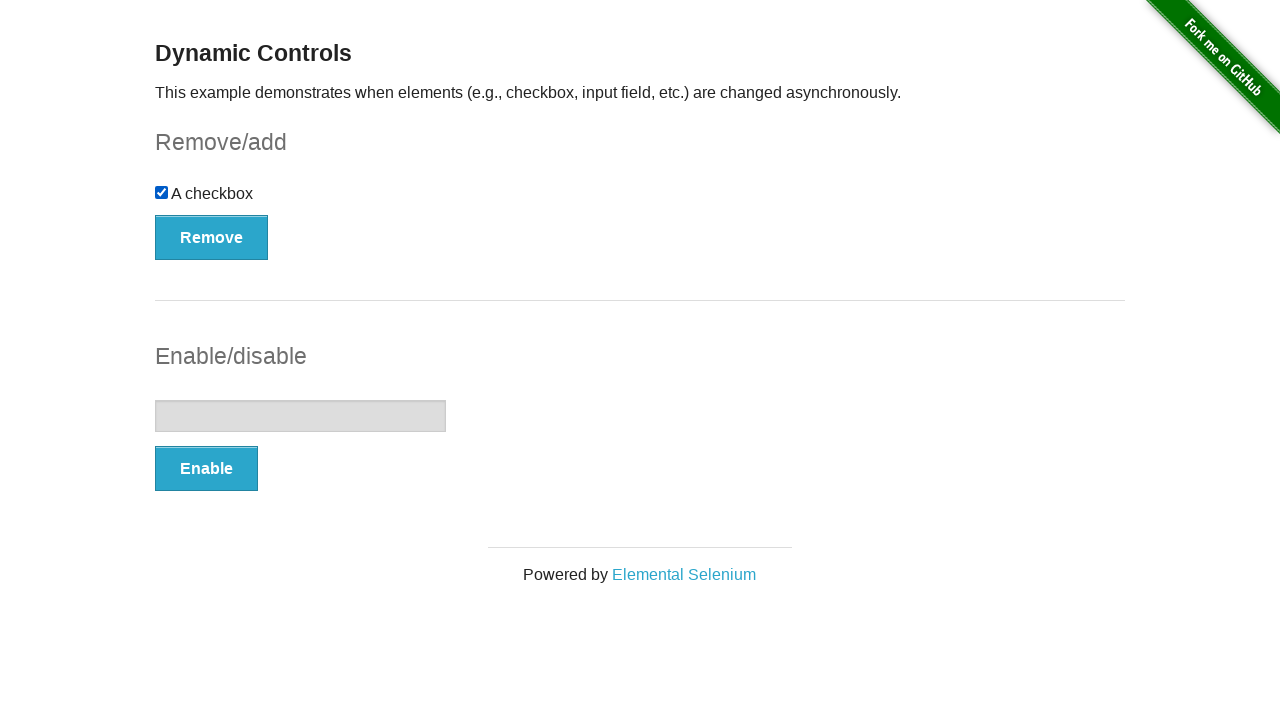

Verified checkbox is now checked
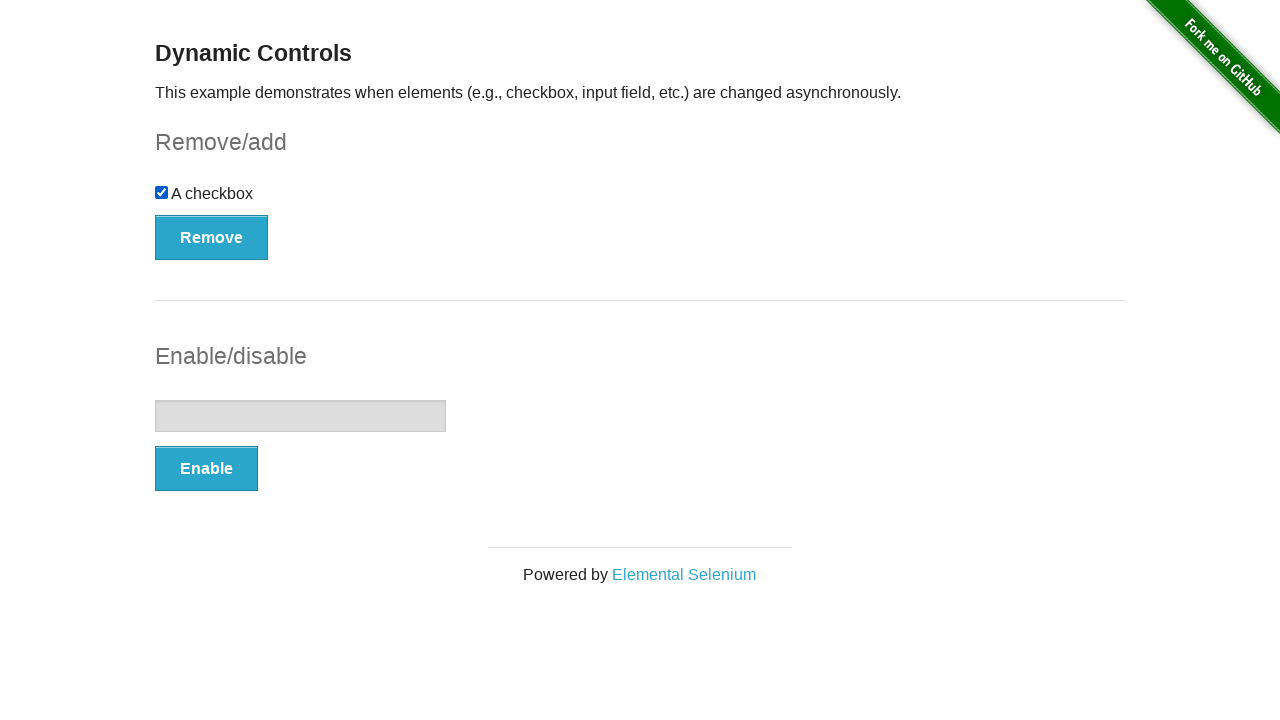

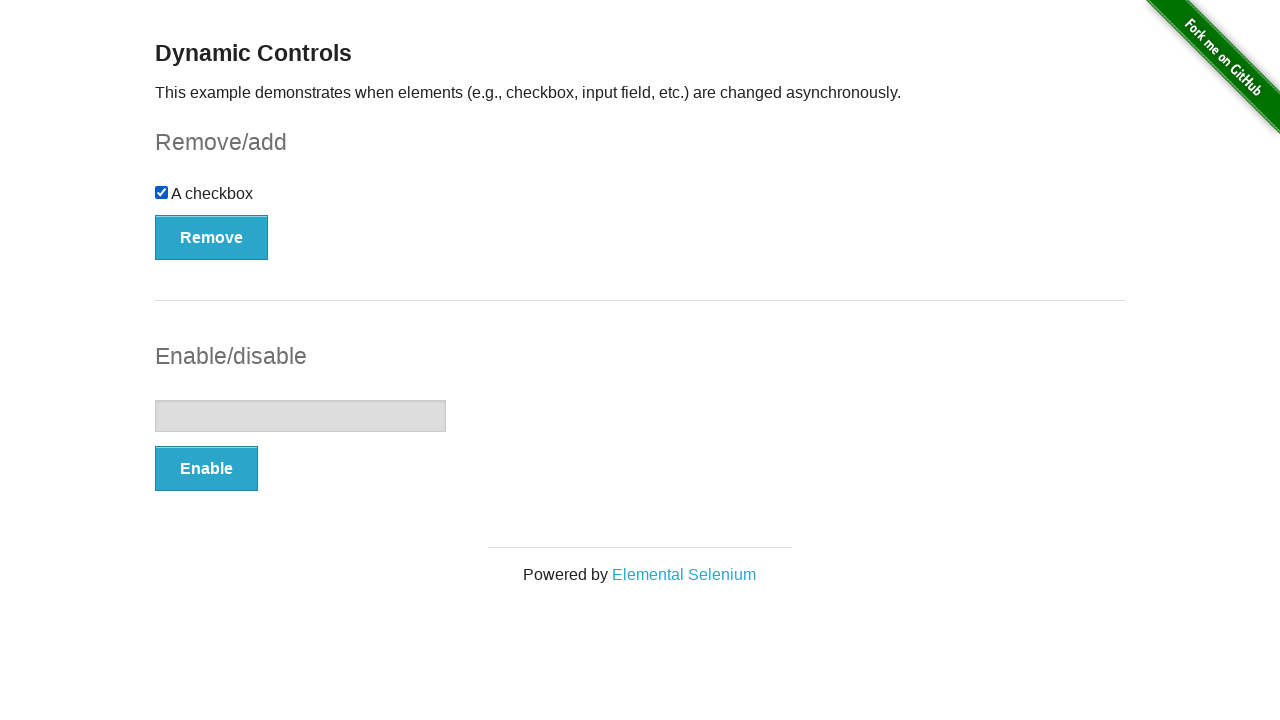